Tests drag and drop functionality by dragging an element from source to target within an iframe

Starting URL: https://jqueryui.com/droppable/

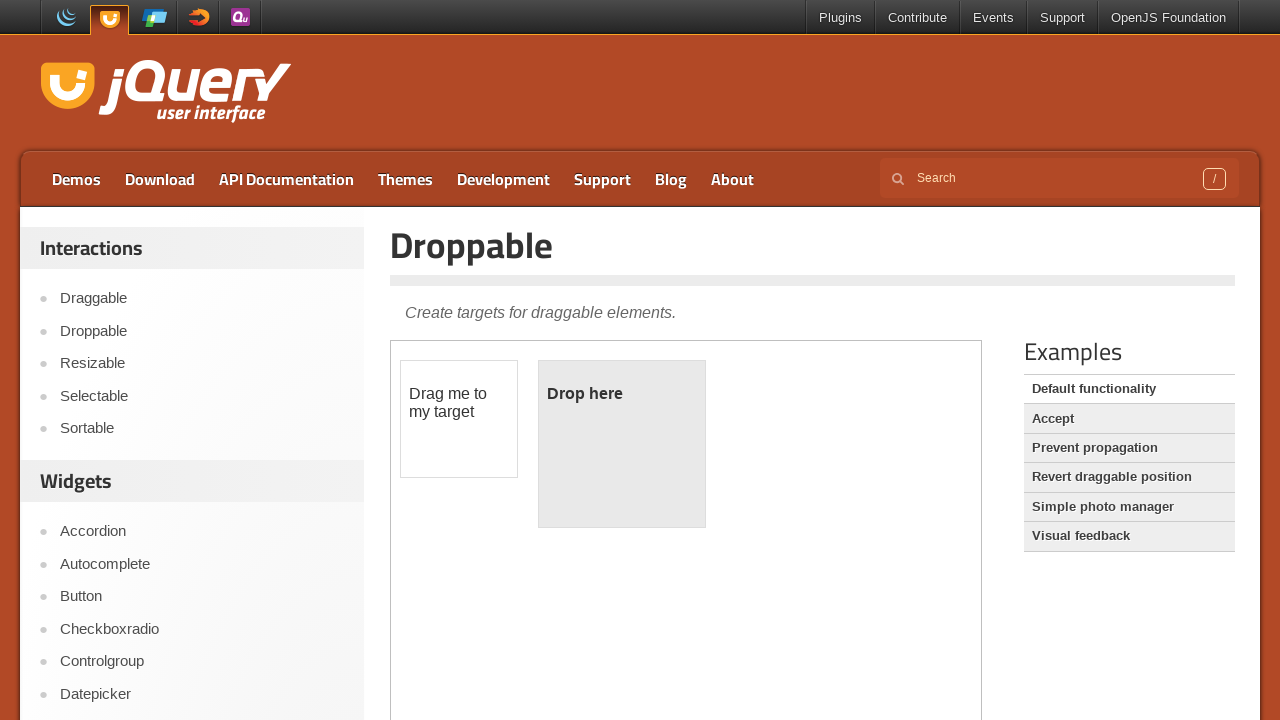

Located the first iframe containing drag and drop demo
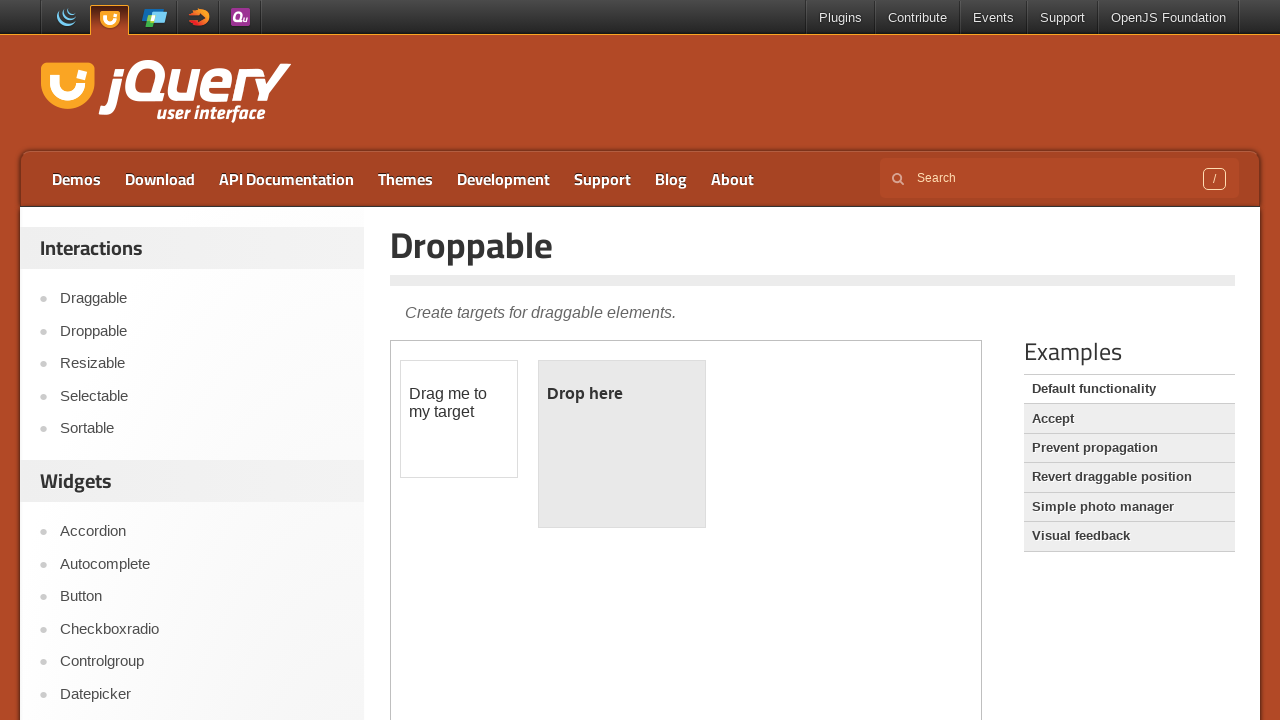

Located the draggable source element with id 'draggable'
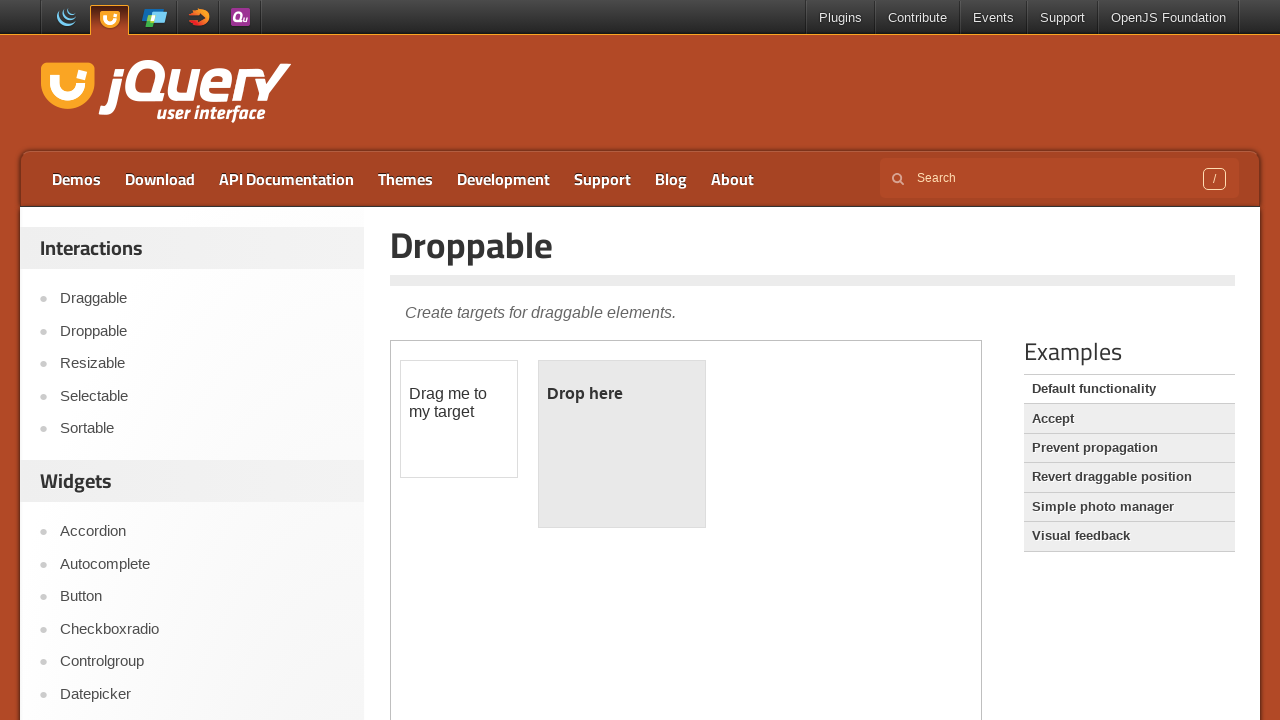

Located the droppable target element with id 'droppable'
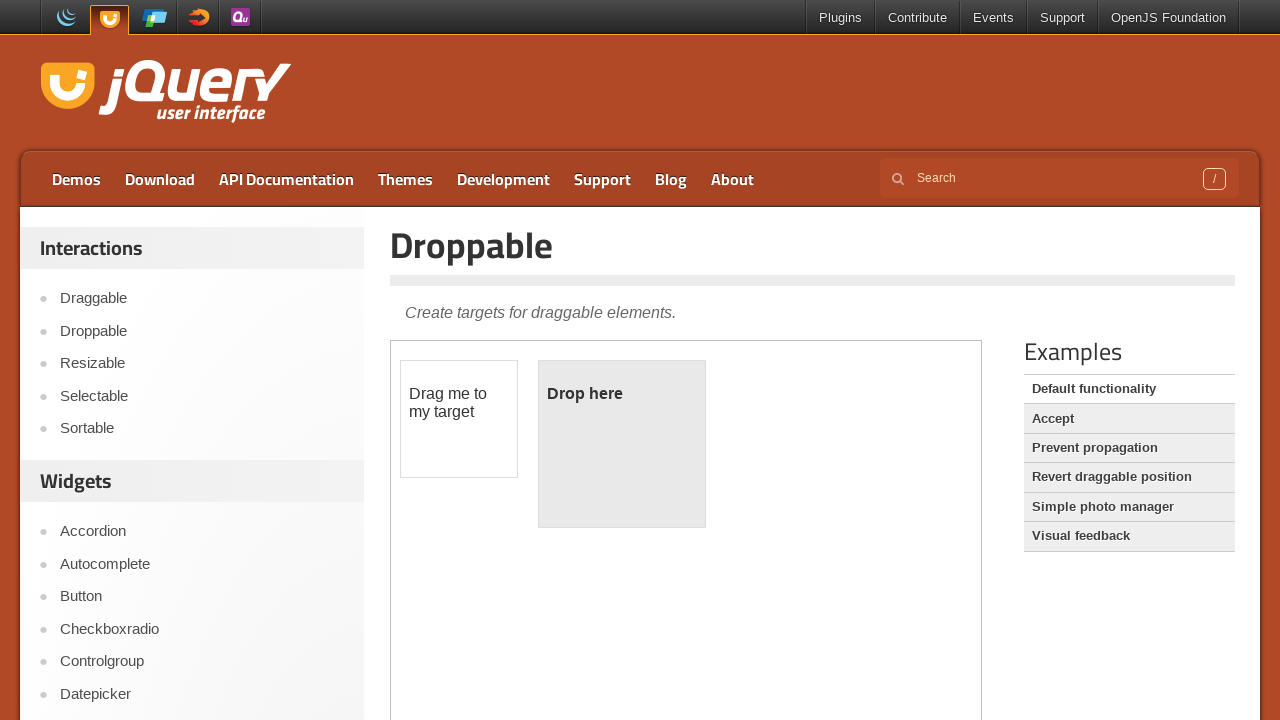

Dragged source element to target element at (622, 444)
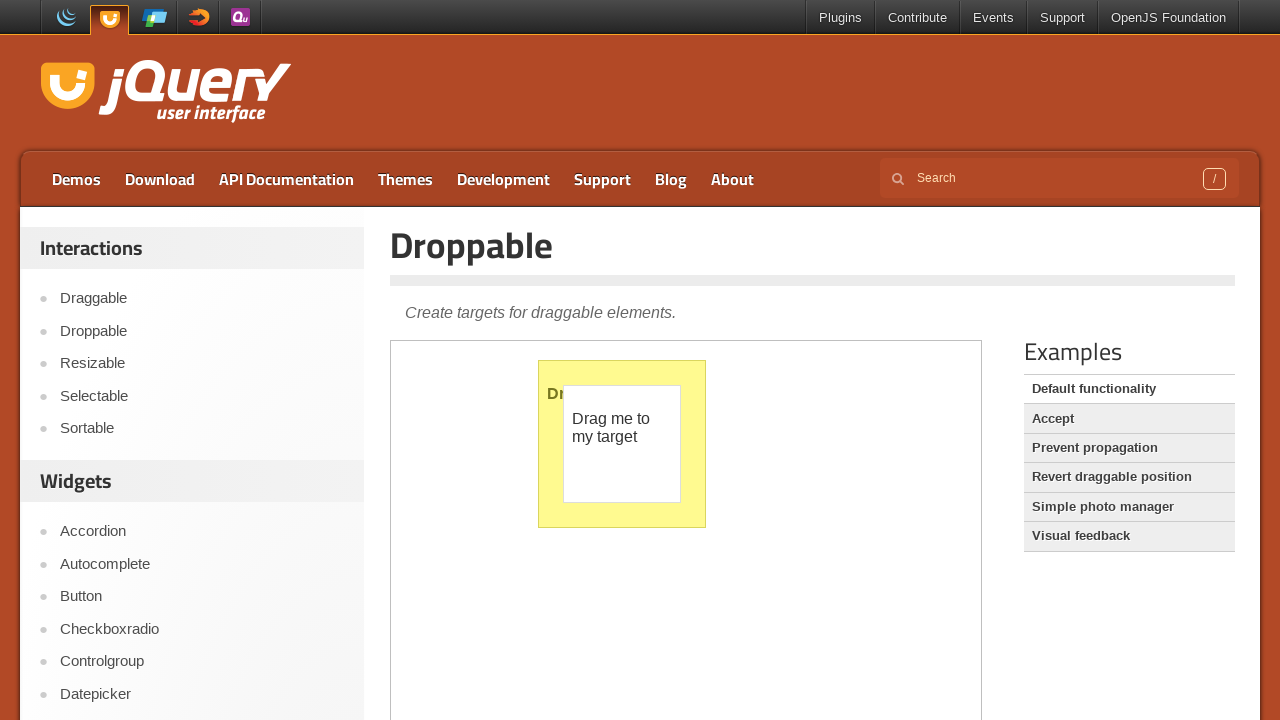

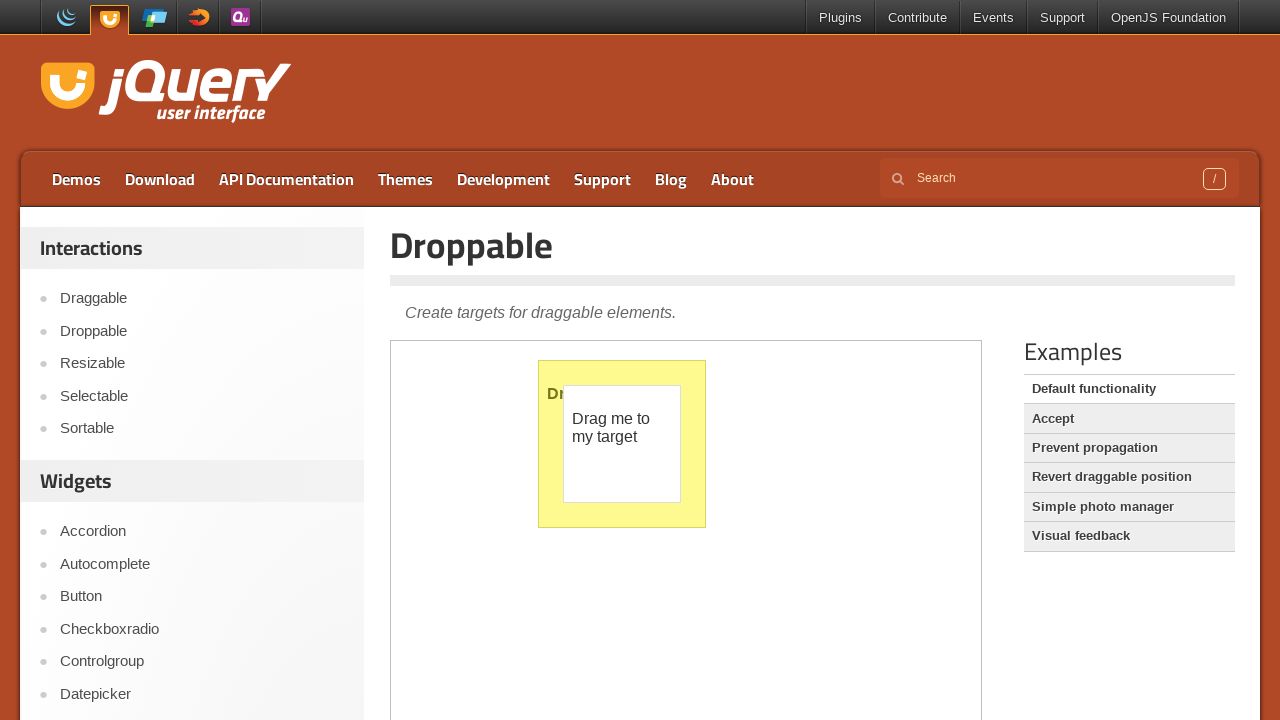